Tests the Add/Remove Elements functionality by adding multiple elements and then removing some of them

Starting URL: https://the-internet.herokuapp.com/

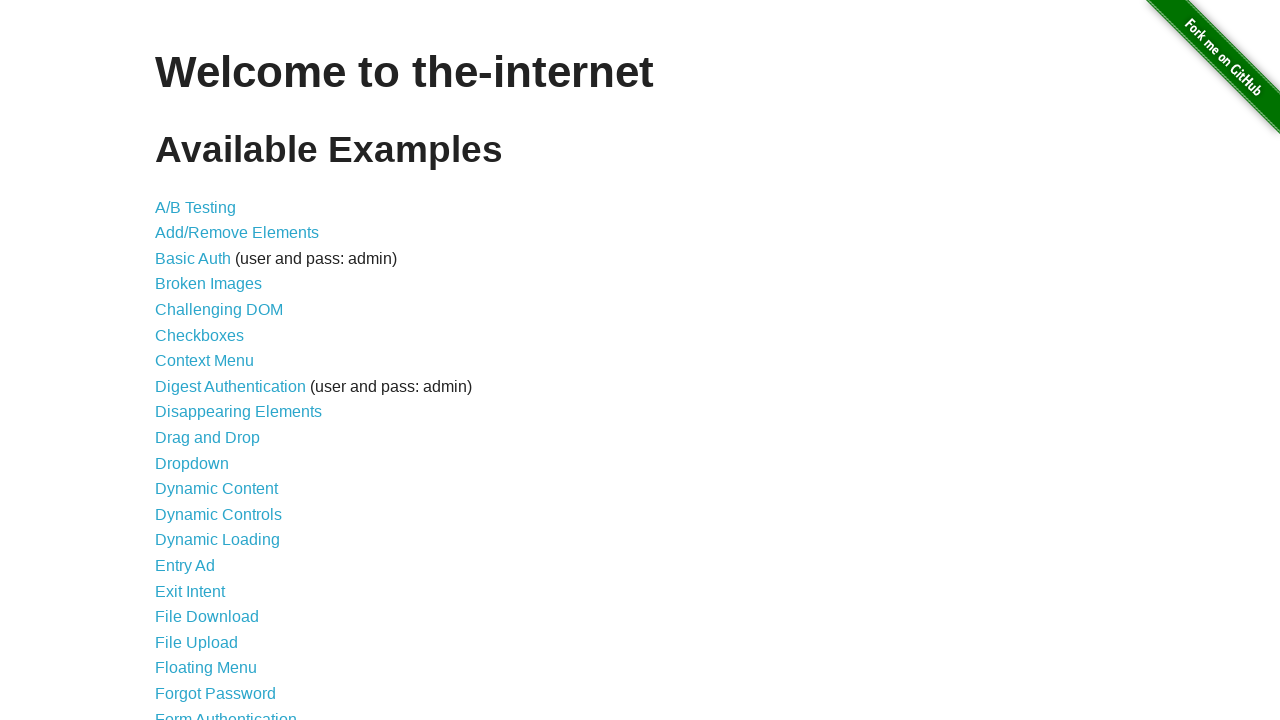

Clicked on Add/Remove Elements link at (237, 233) on text='Add/Remove Elements'
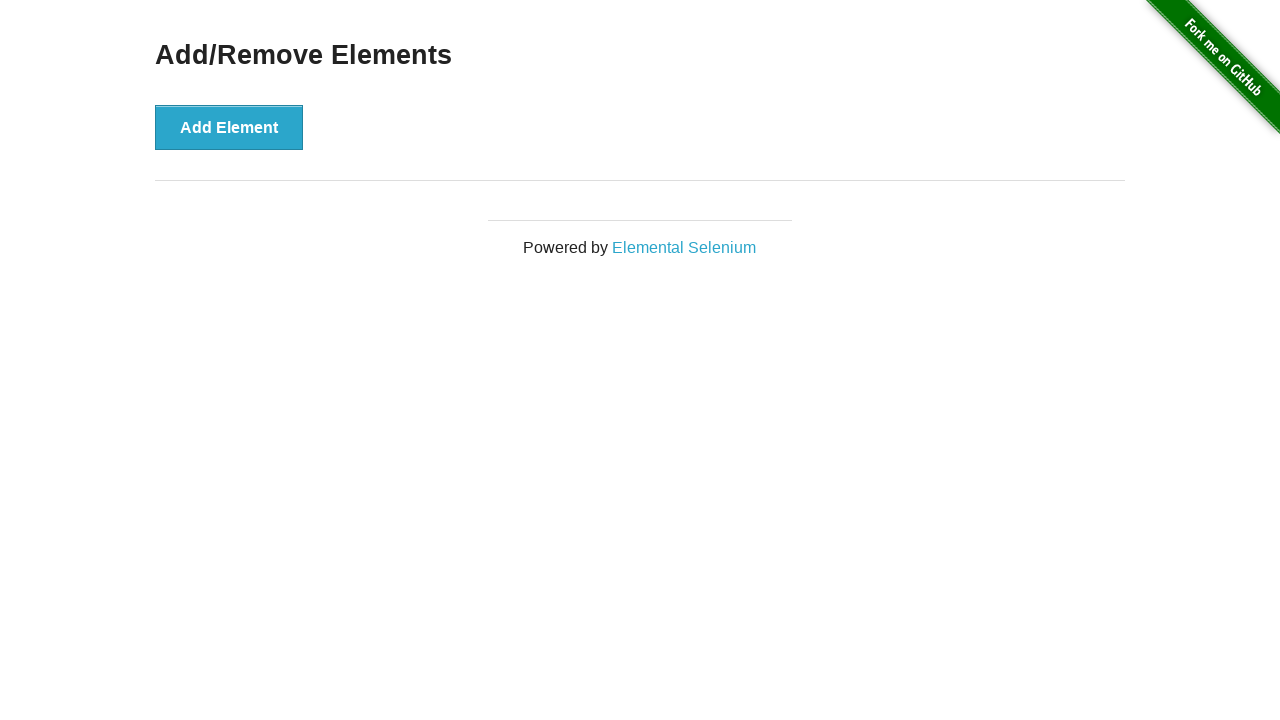

Add/Remove Elements page loaded successfully
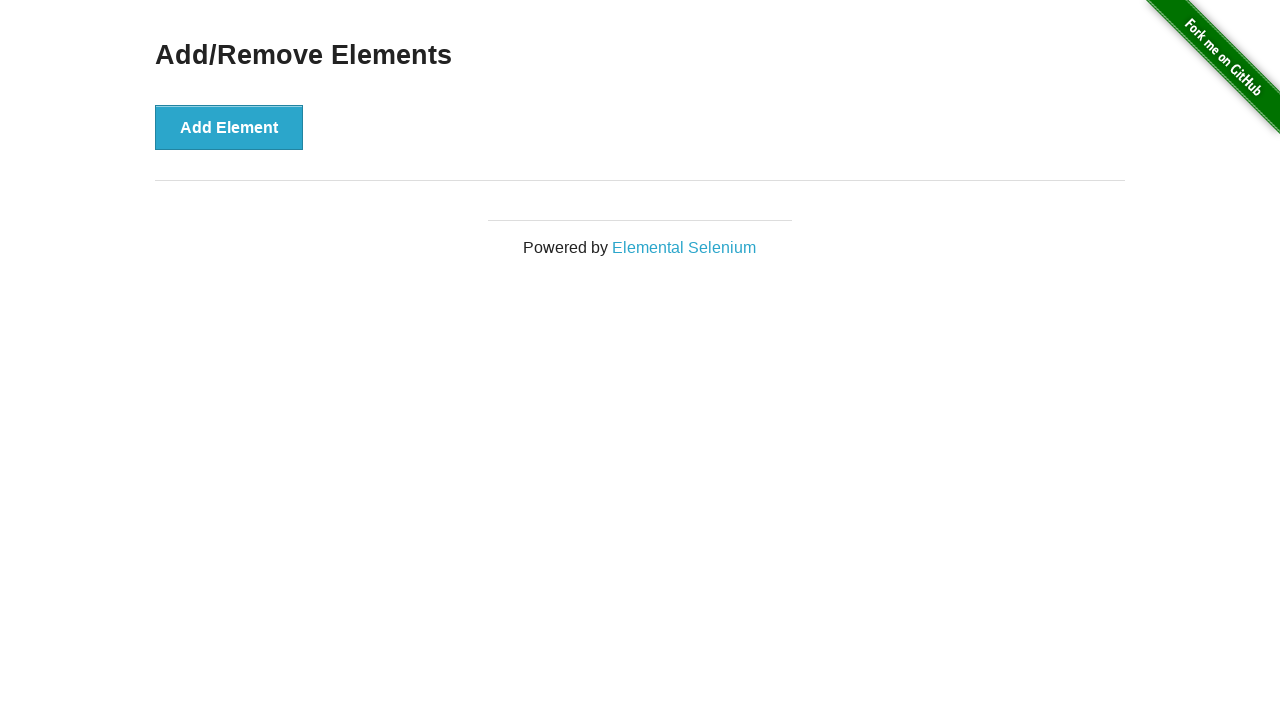

Clicked Add button to add element 1 of 5 at (229, 127) on xpath=//div[@class="example"]/button
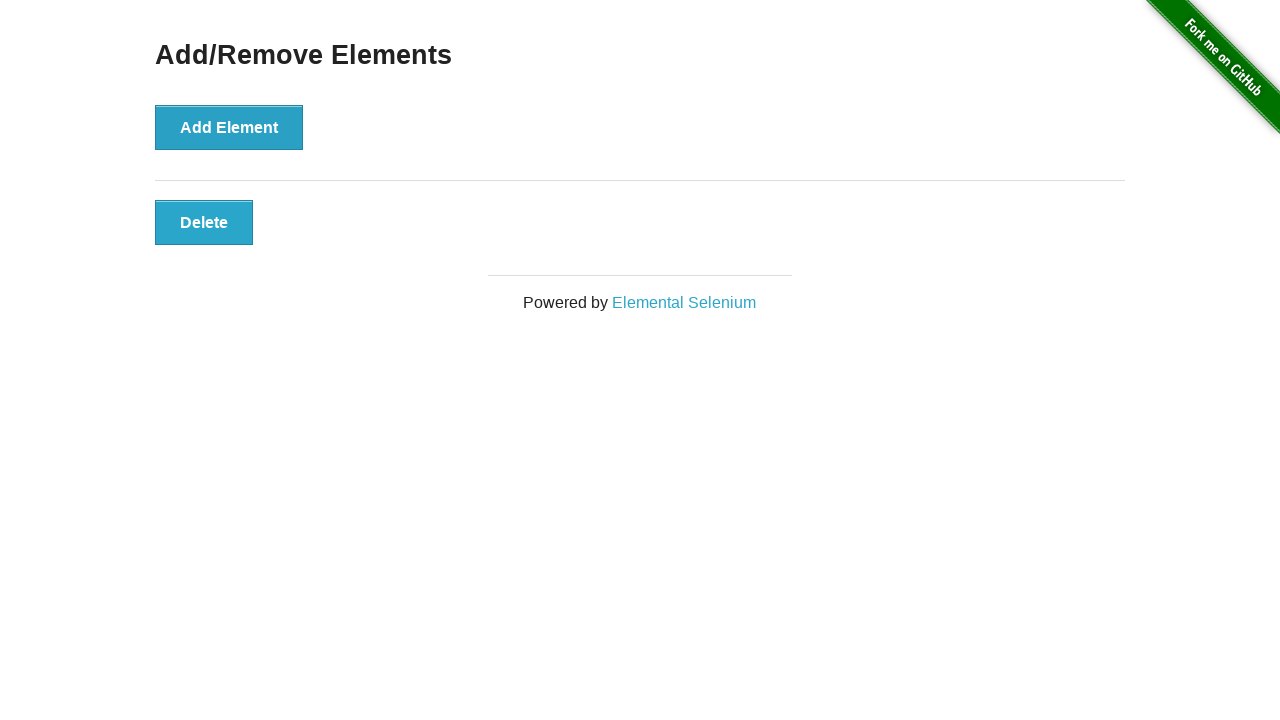

Clicked Add button to add element 2 of 5 at (229, 127) on xpath=//div[@class="example"]/button
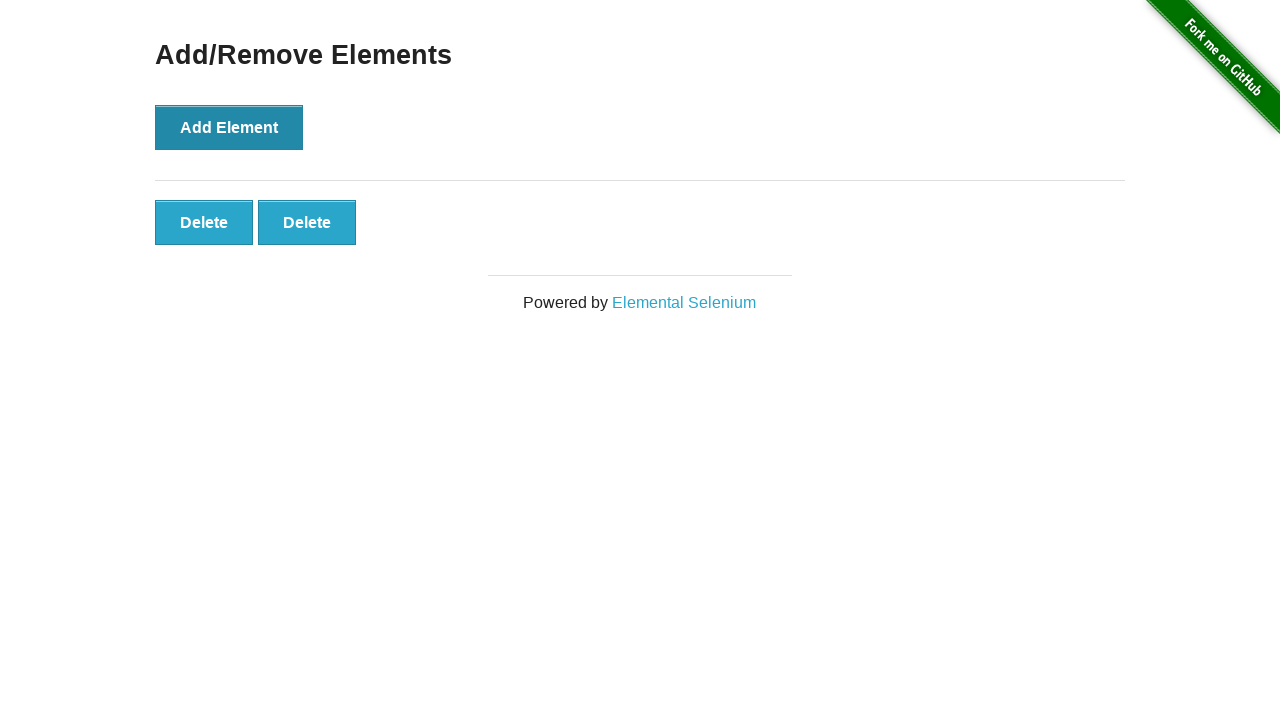

Clicked Add button to add element 3 of 5 at (229, 127) on xpath=//div[@class="example"]/button
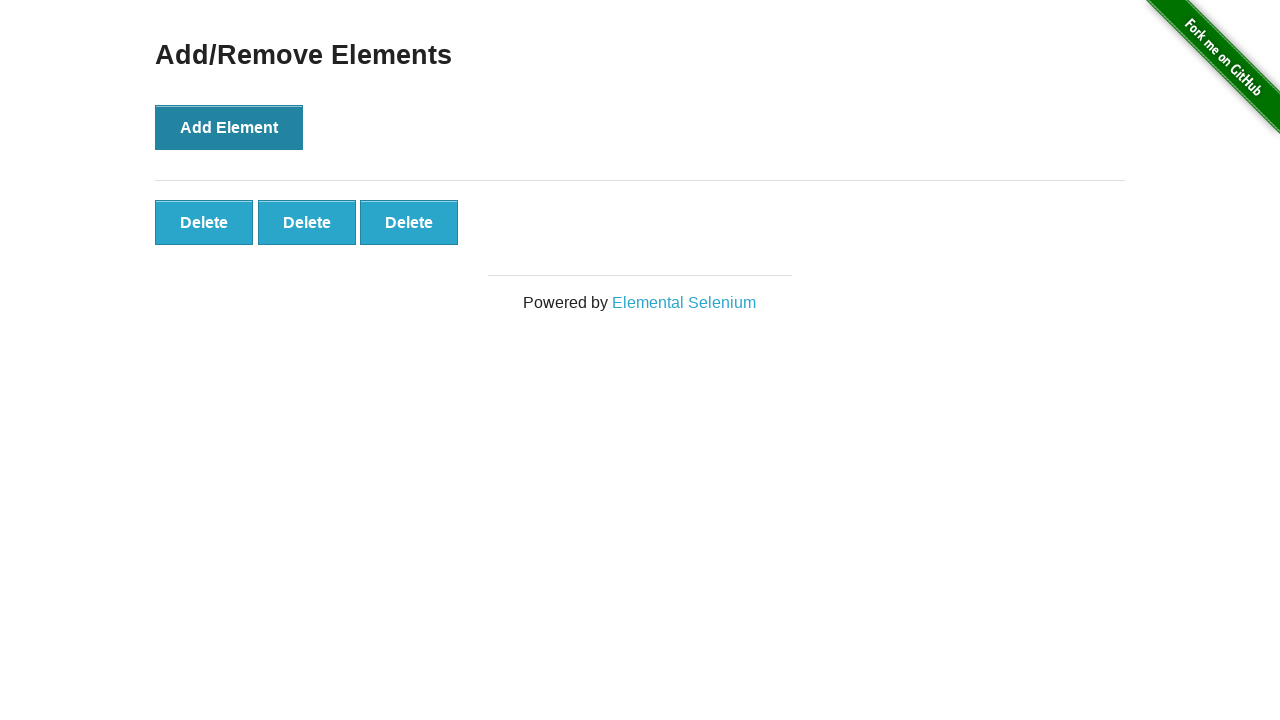

Clicked Add button to add element 4 of 5 at (229, 127) on xpath=//div[@class="example"]/button
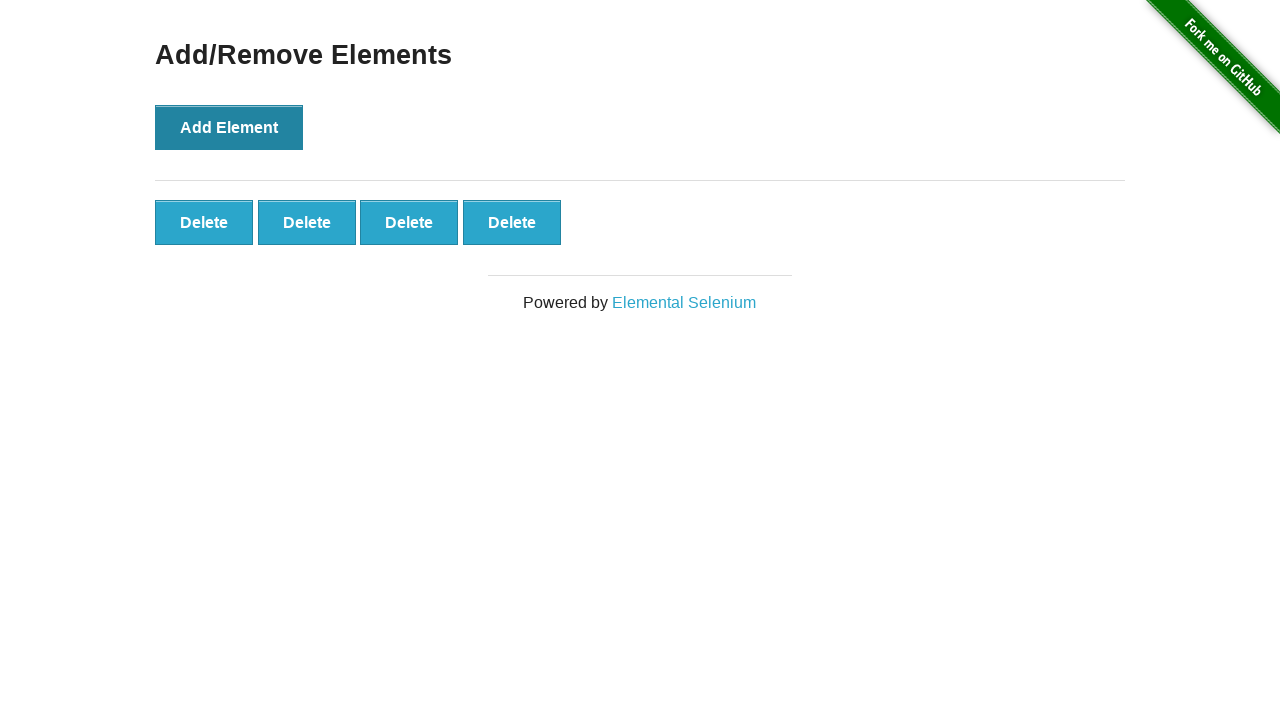

Clicked Add button to add element 5 of 5 at (229, 127) on xpath=//div[@class="example"]/button
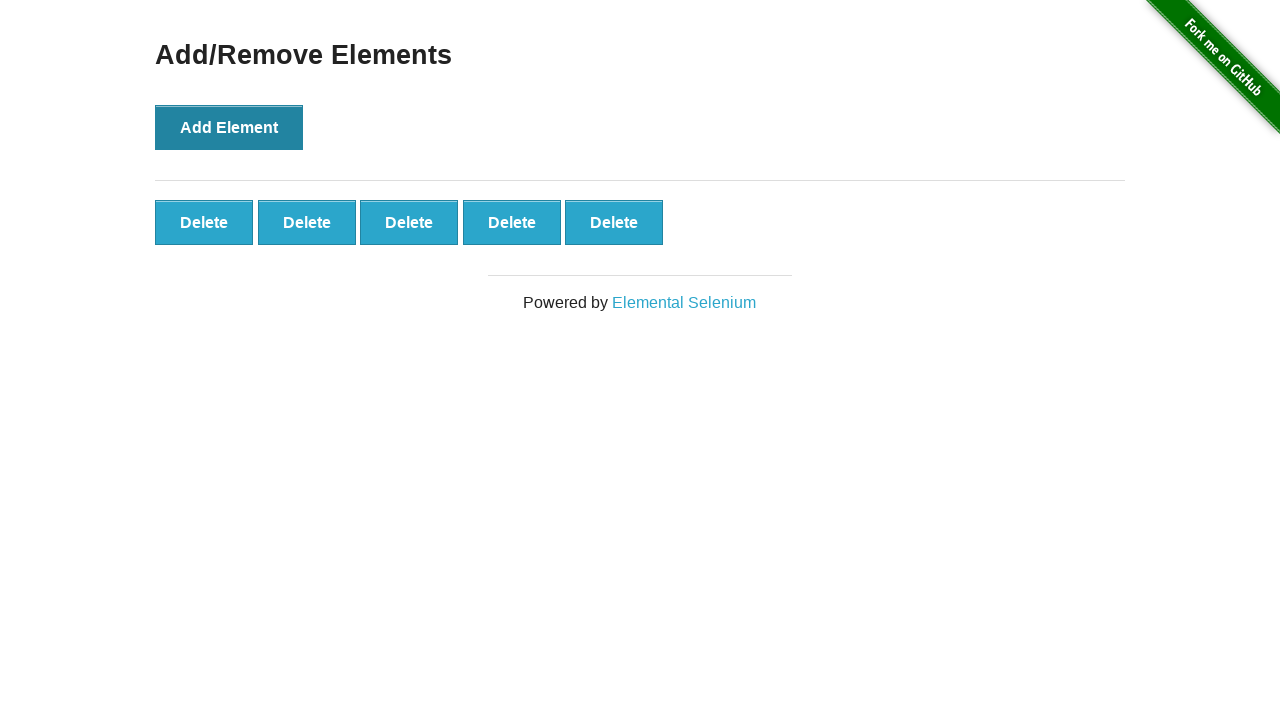

Clicked Remove button to remove element 1 of 2 at (204, 222) on xpath=//div[@id="elements"]/button[1]
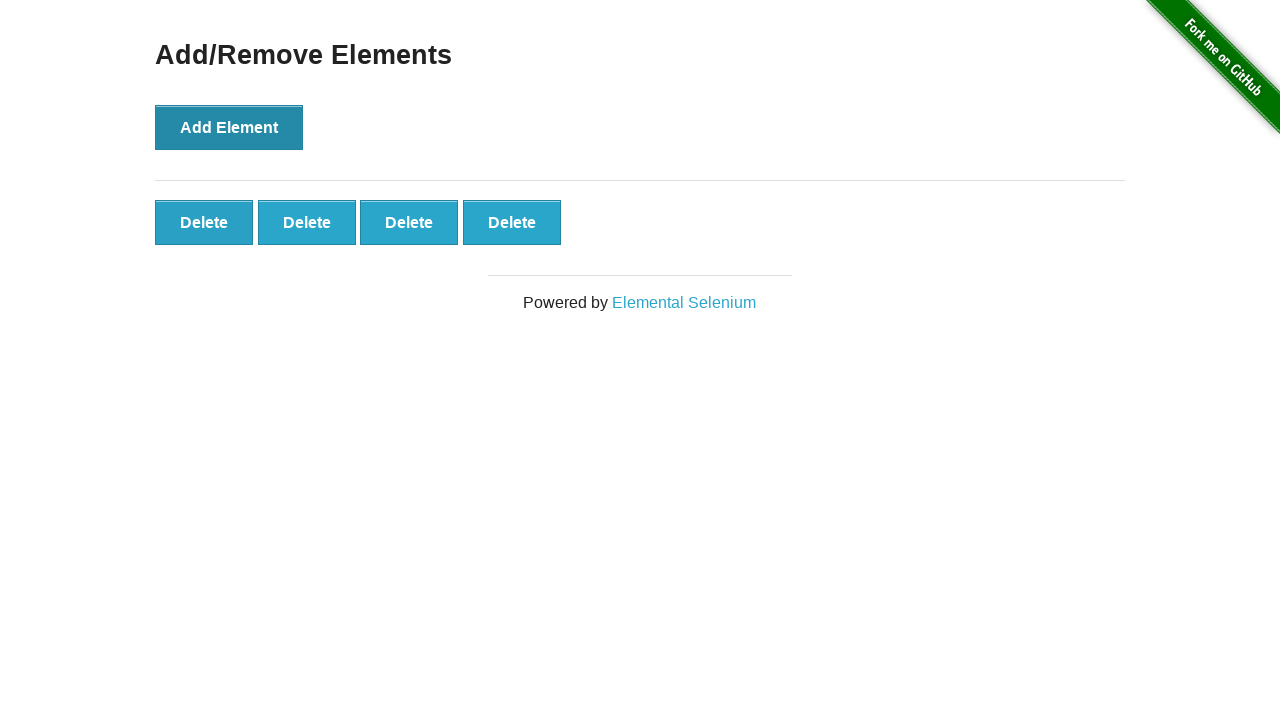

Clicked Remove button to remove element 2 of 2 at (204, 222) on xpath=//div[@id="elements"]/button[1]
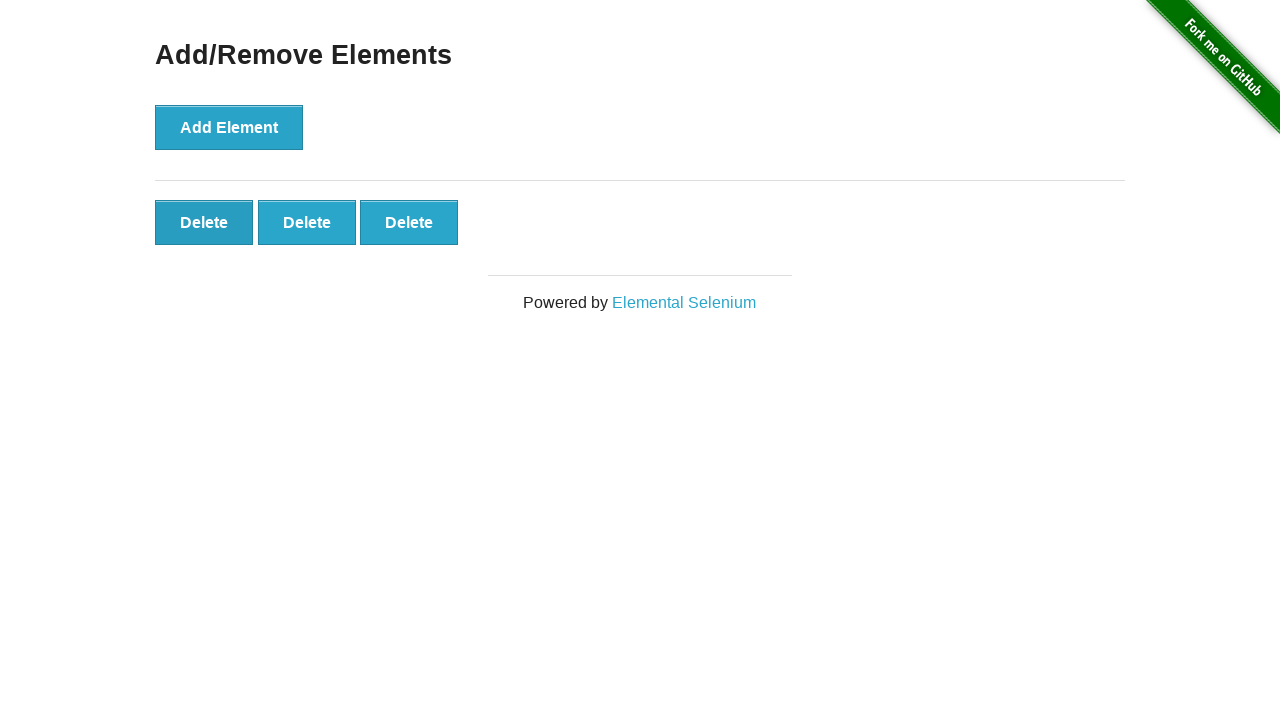

Waited 1 second to observe final state with remaining elements
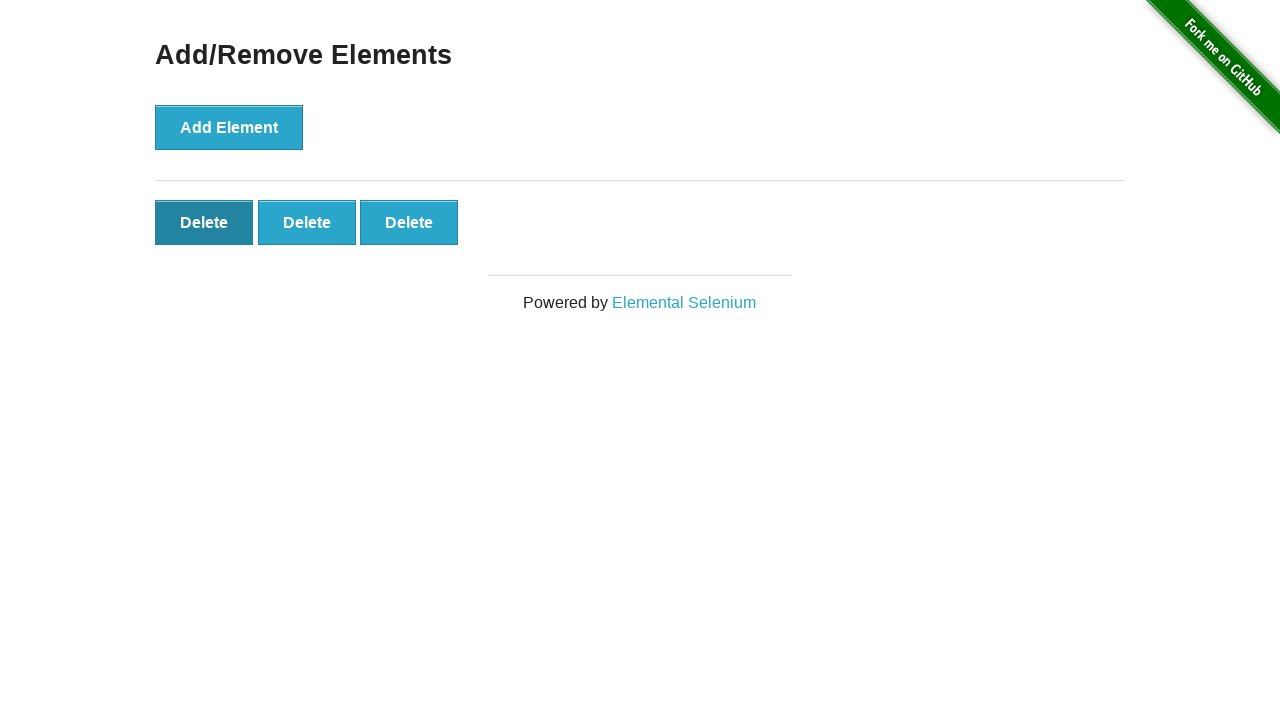

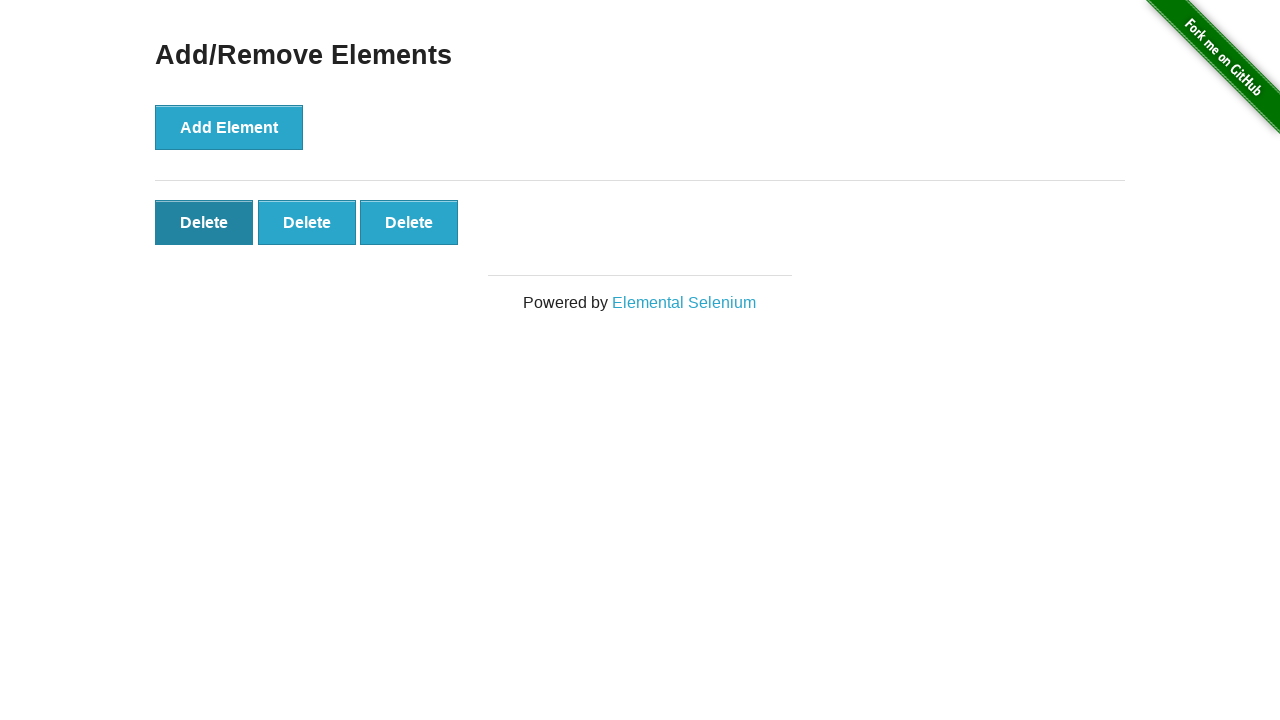